Demonstrates various click interactions on a Bootswatch demo page including single click, double click, right click, modifier key clicks, and hover actions on button elements.

Starting URL: https://bootswatch.com/default/

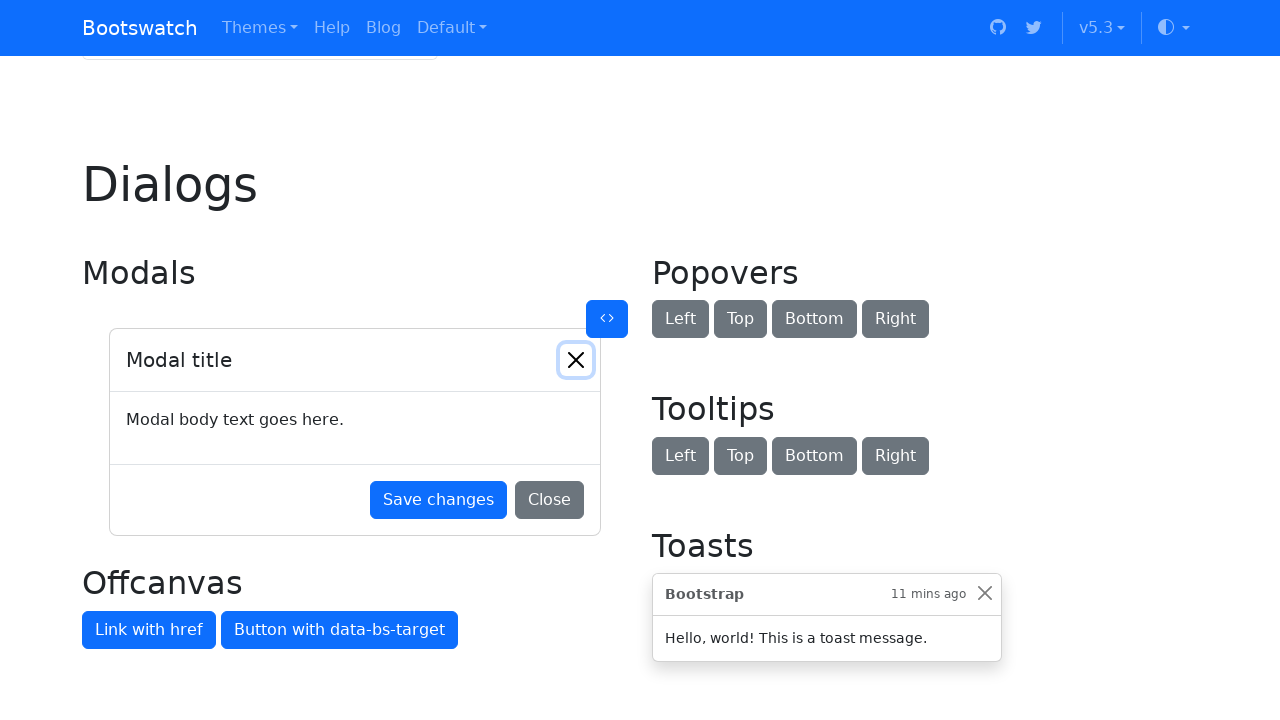

Clicked Block button at (972, 360) on internal:role=button[name="Block button"i] >> nth=0
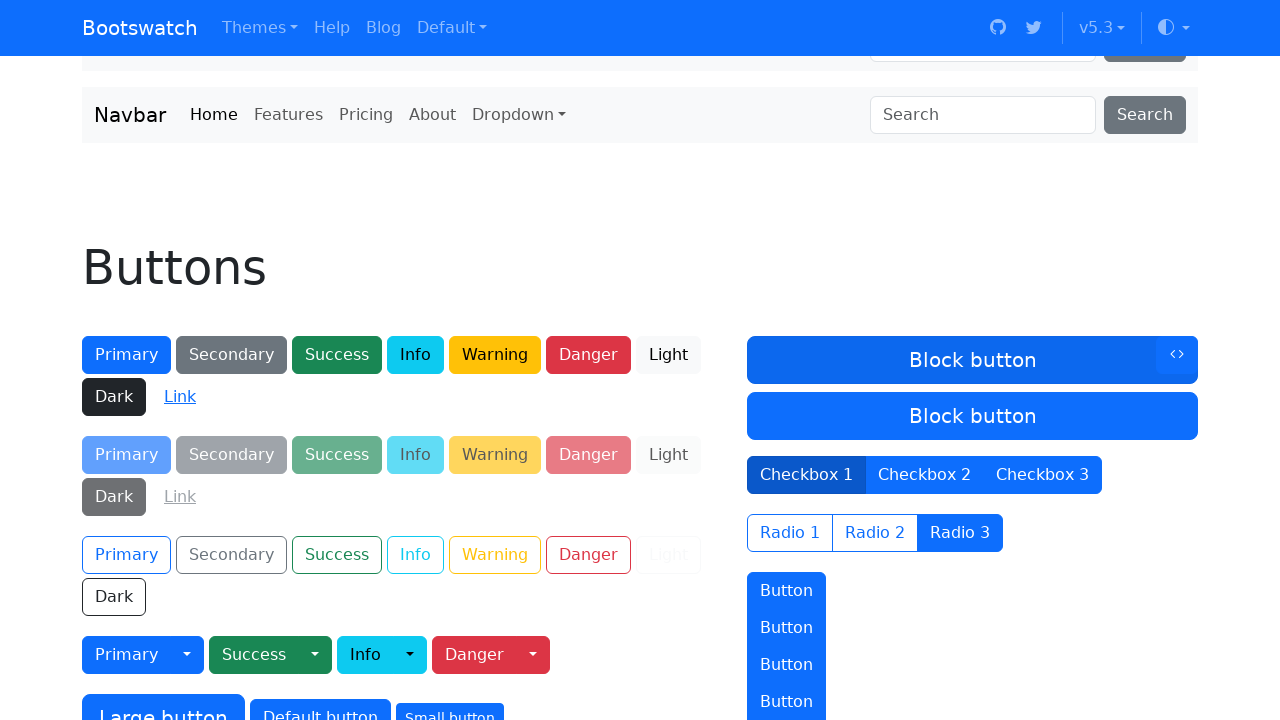

Double-clicked Block button at (972, 360) on internal:role=button[name="Block button"i] >> nth=0
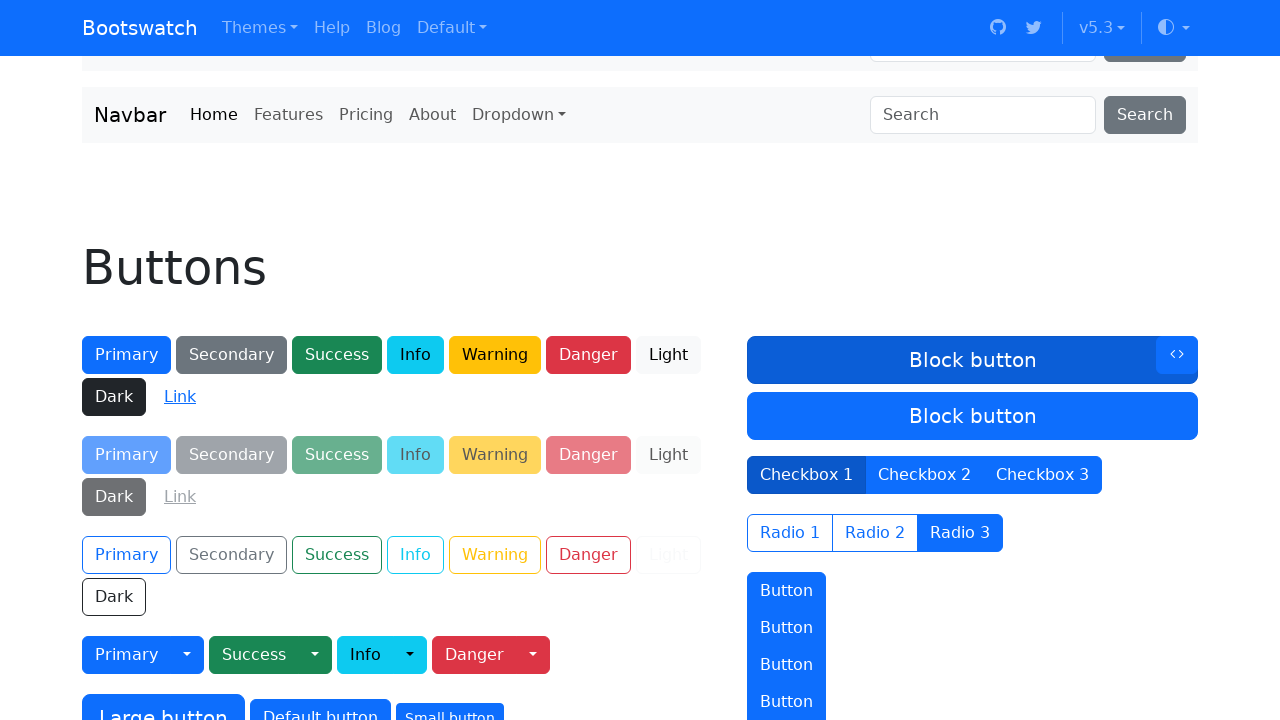

Double-clicked Block button with 500ms delay at (972, 360) on internal:role=button[name="Block button"i] >> nth=0
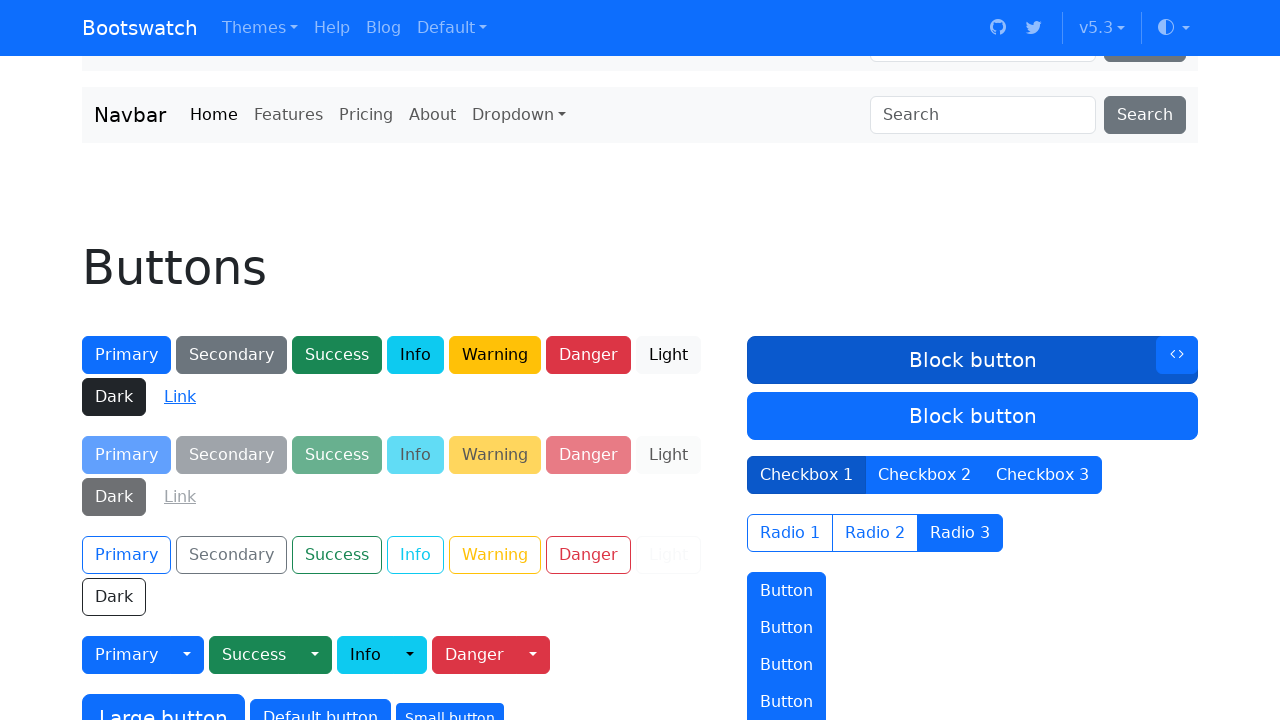

Right-clicked Block button at (972, 360) on internal:role=button[name="Block button"i] >> nth=0
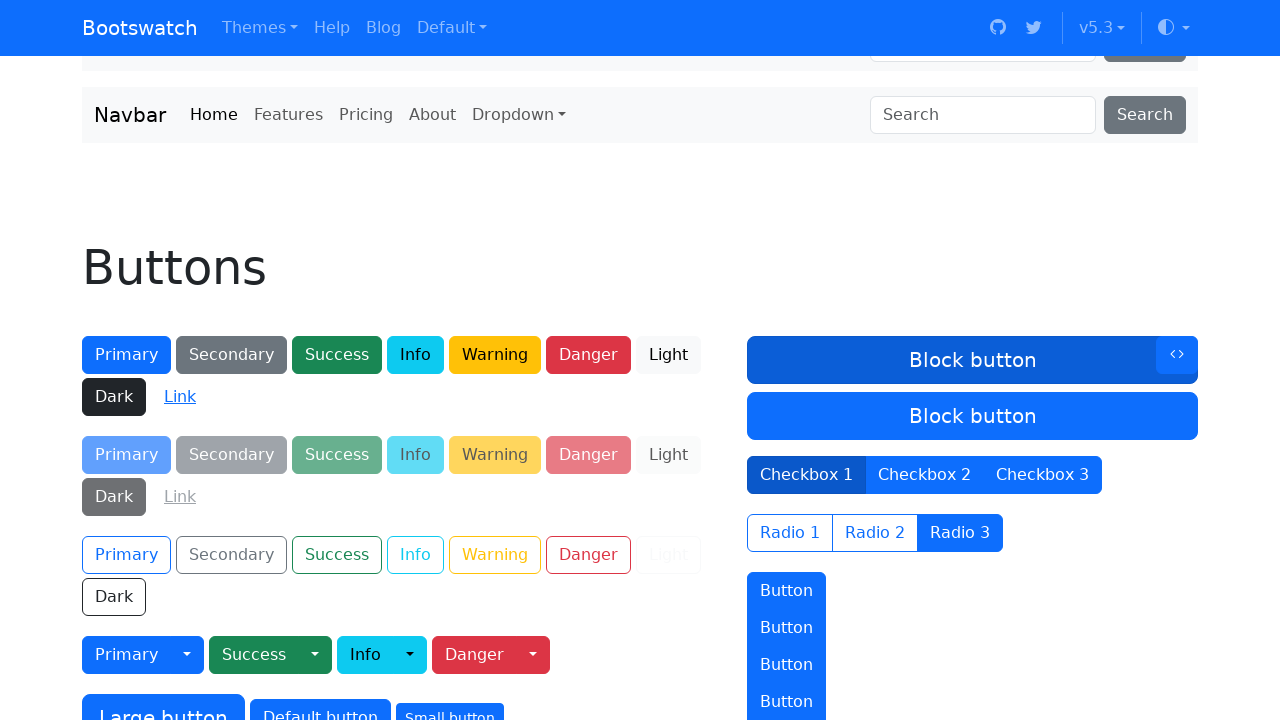

Clicked Block button with Shift modifier key at (972, 360) on internal:role=button[name="Block button"i] >> nth=0
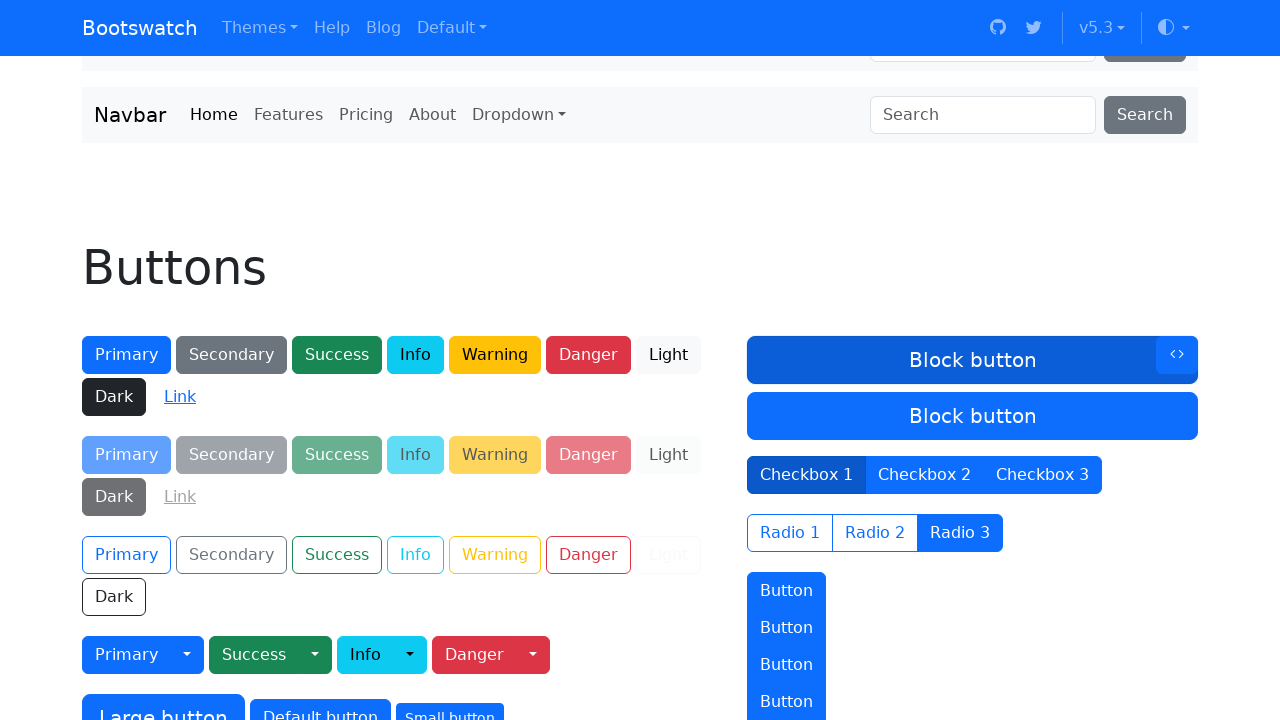

Clicked Block button with Shift and Control modifier keys at (972, 360) on internal:role=button[name="Block button"i] >> nth=0
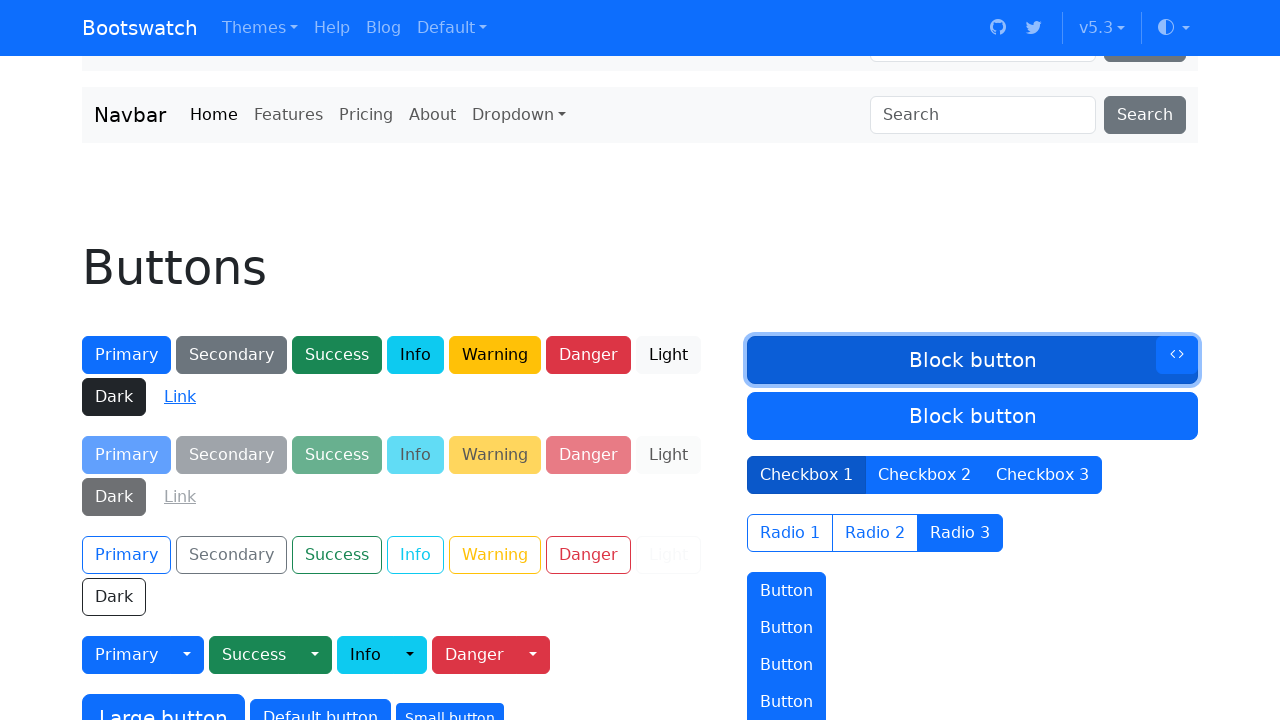

Hovered over outline primary button at (126, 555) on button.btn-outline-primary
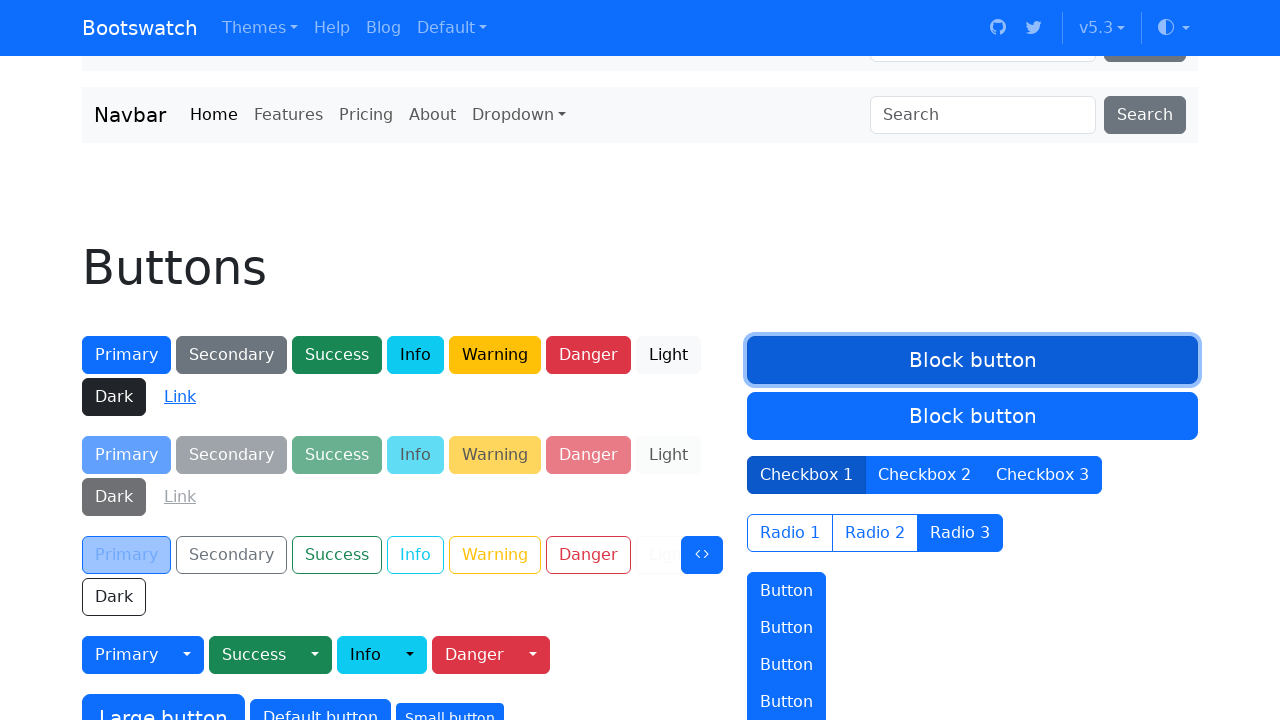

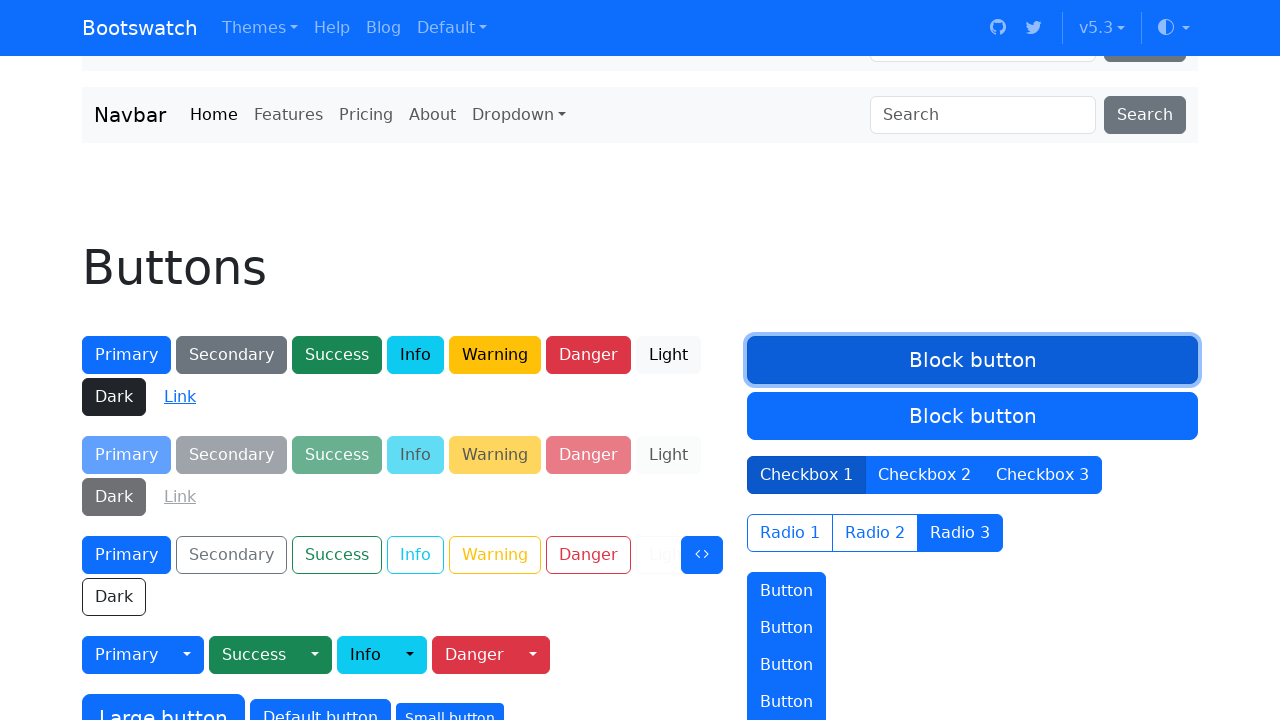